Tests the jQuery UI datepicker by clicking on the date input, then selecting today's date and verifying the input value matches today's date.

Starting URL: https://jqueryui.com/datepicker/#other-months

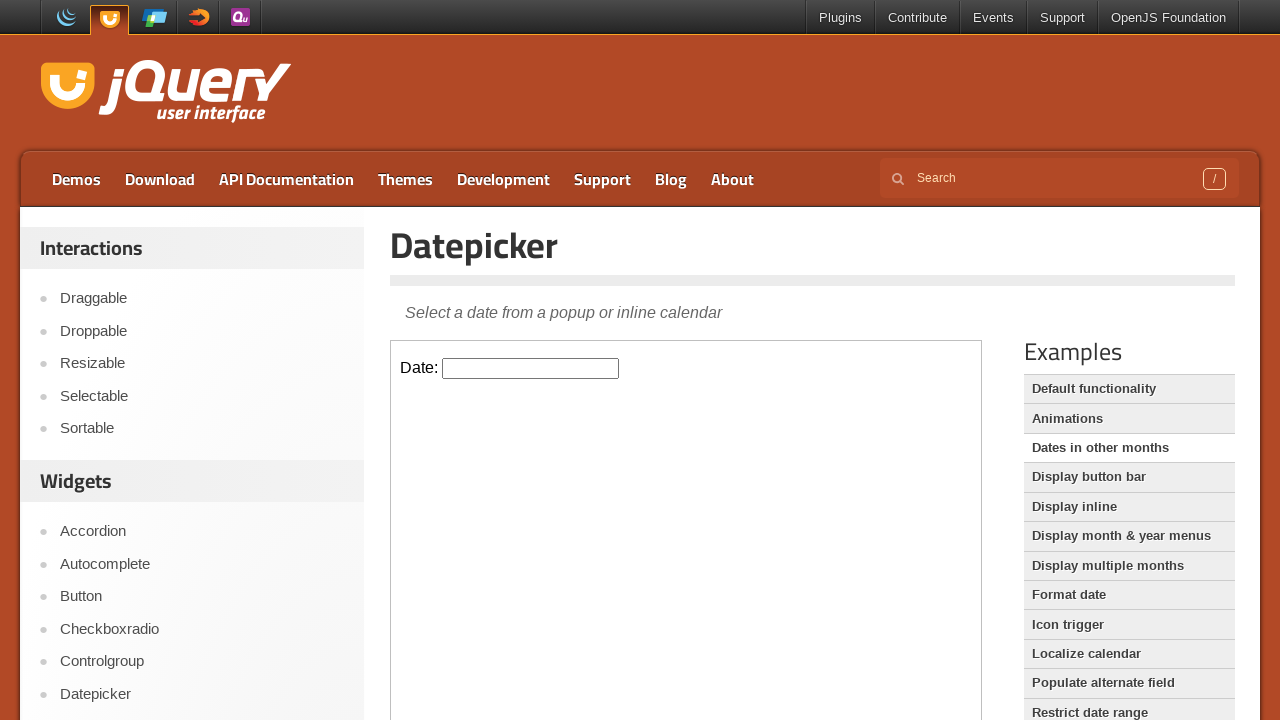

Located iframe containing the datepicker
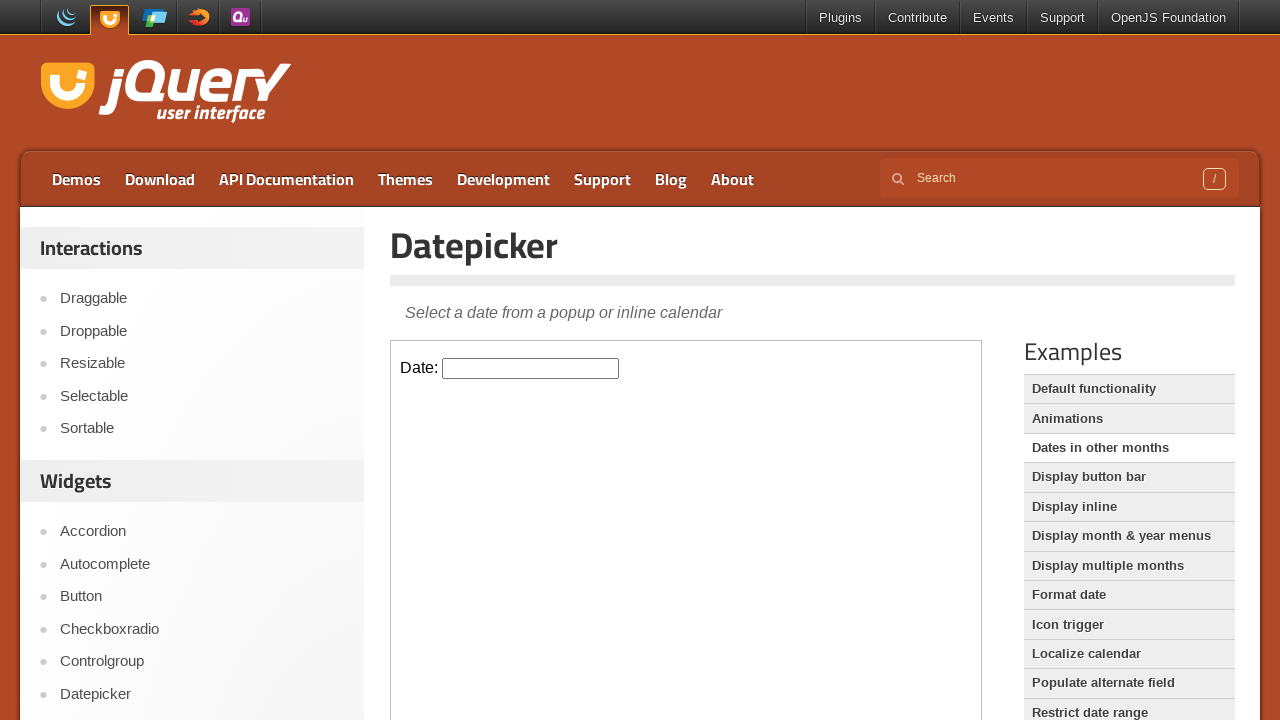

Clicked on datepicker input to open calendar at (531, 368) on iframe >> nth=0 >> internal:control=enter-frame >> #datepicker
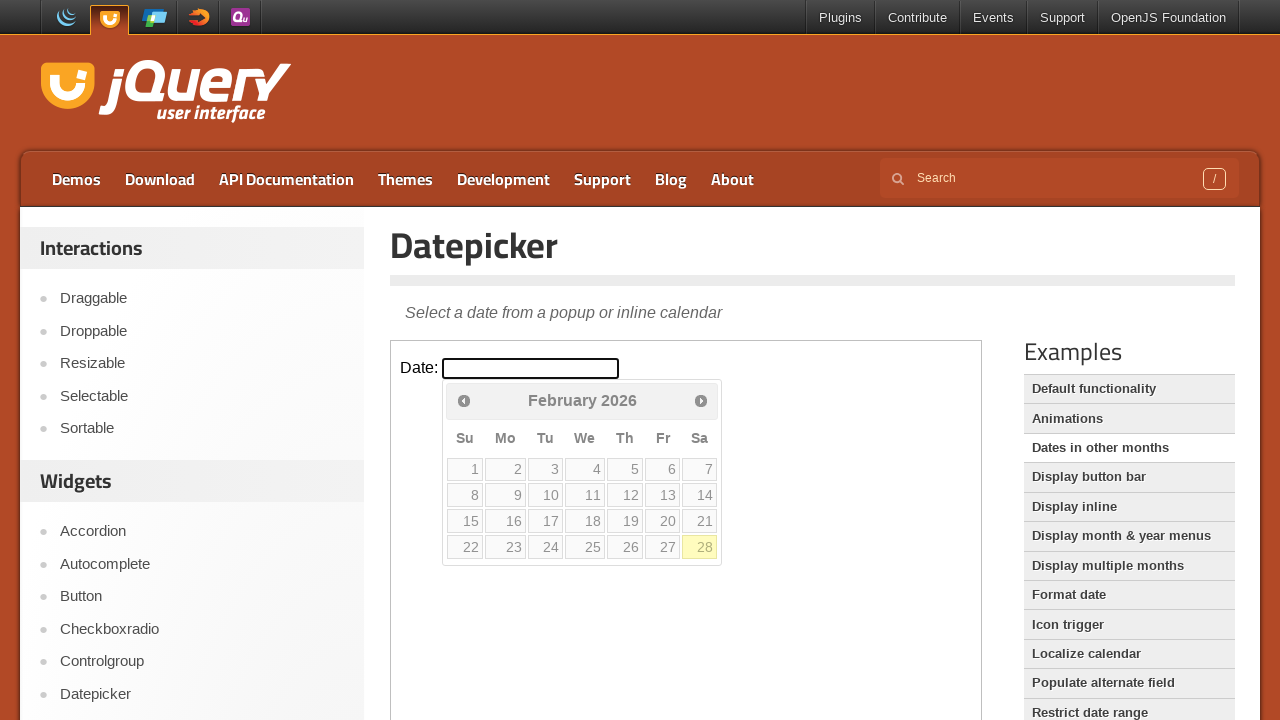

Clicked on today's date in the calendar at (700, 547) on iframe >> nth=0 >> internal:control=enter-frame >> .ui-datepicker-today
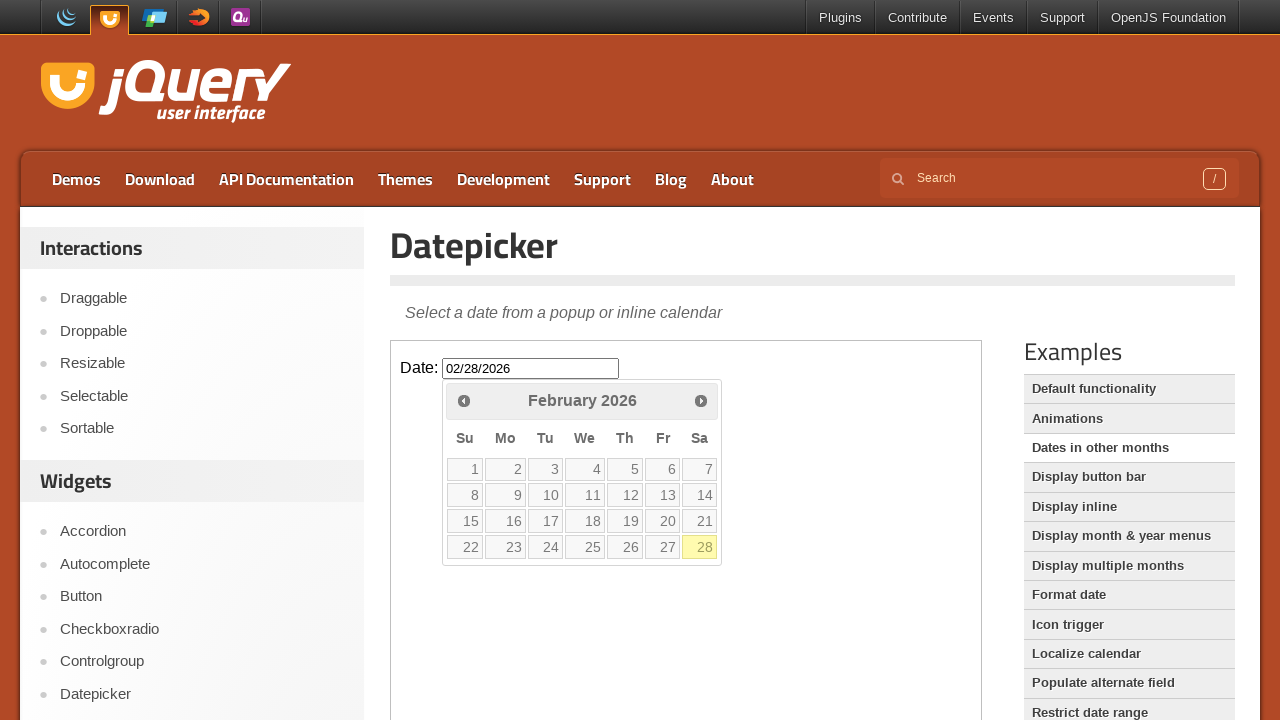

Verified datepicker input value matches today's date: 02/28/2026
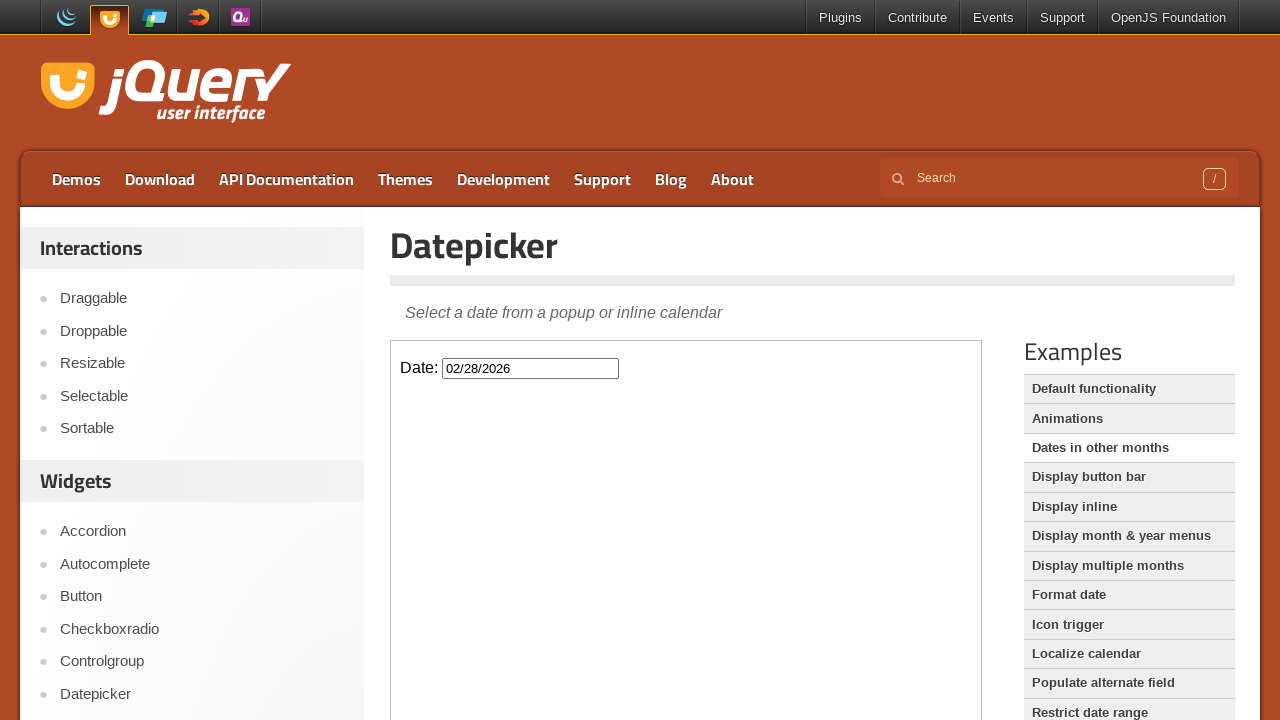

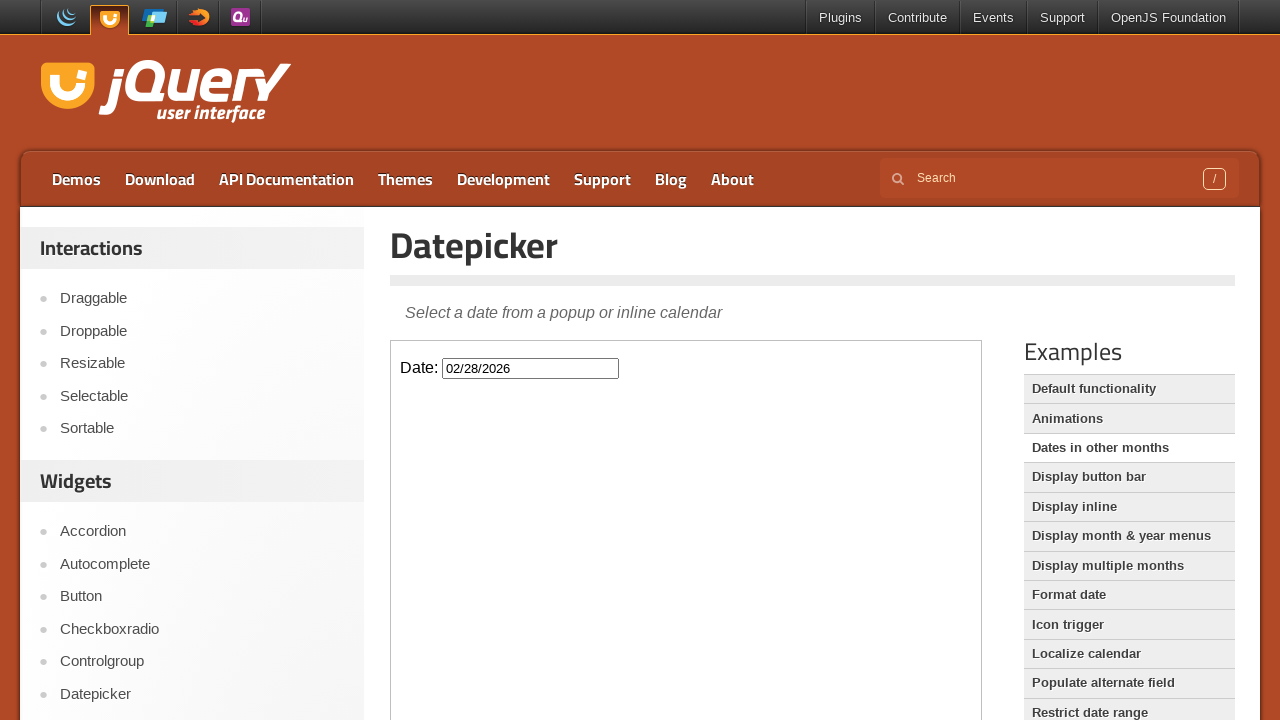